Tests that new todo items are appended to the bottom of the list and the count is displayed correctly

Starting URL: https://demo.playwright.dev/todomvc

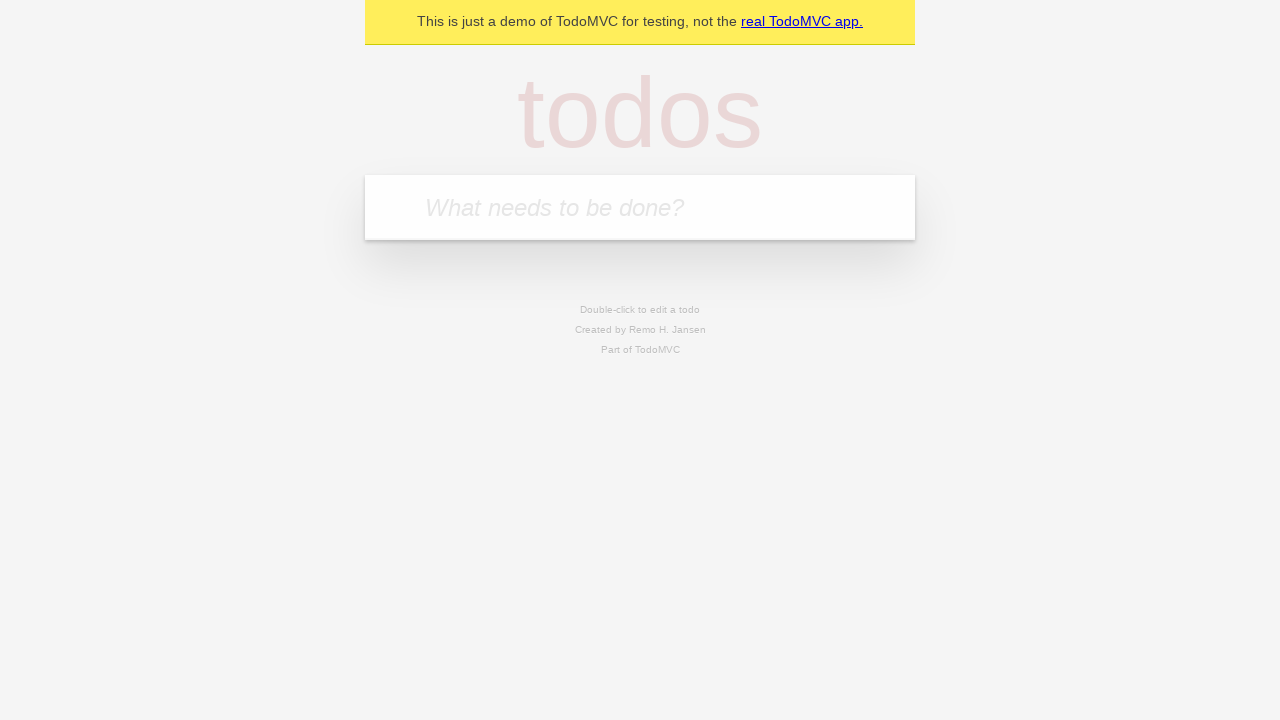

Located the todo input field by placeholder 'What needs to be done?'
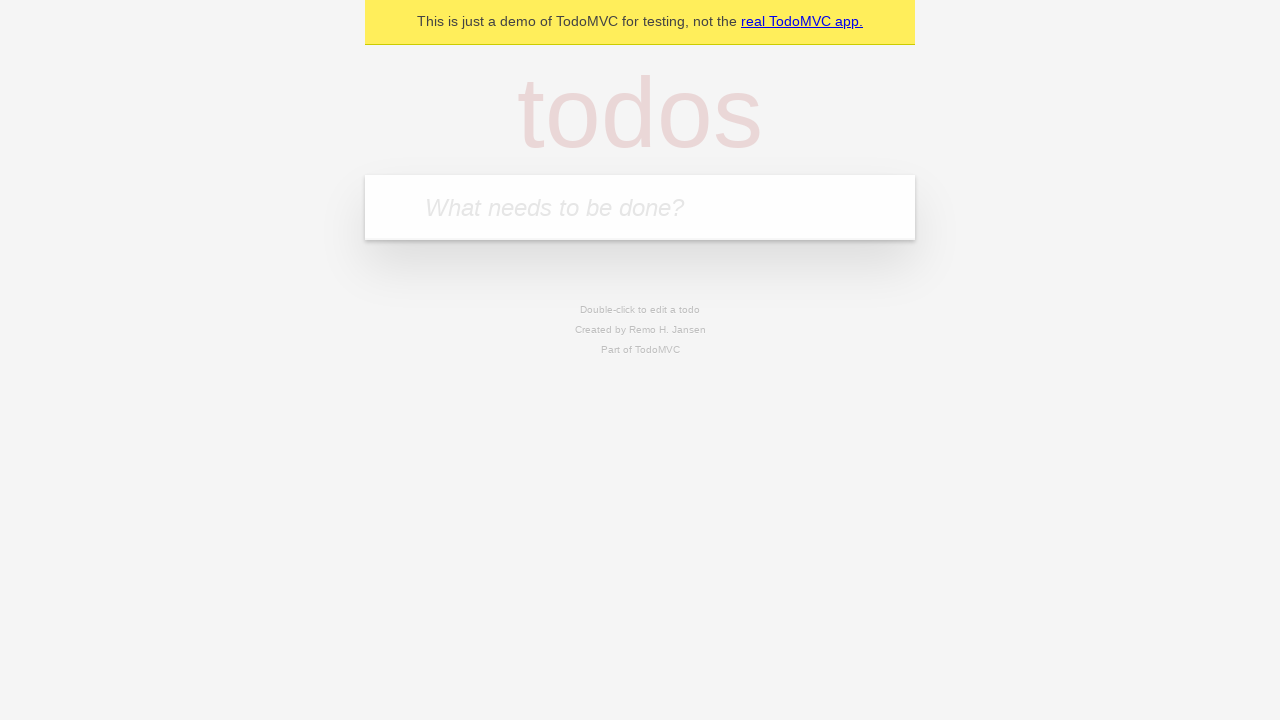

Filled todo input with 'buy some cheese' on internal:attr=[placeholder="What needs to be done?"i]
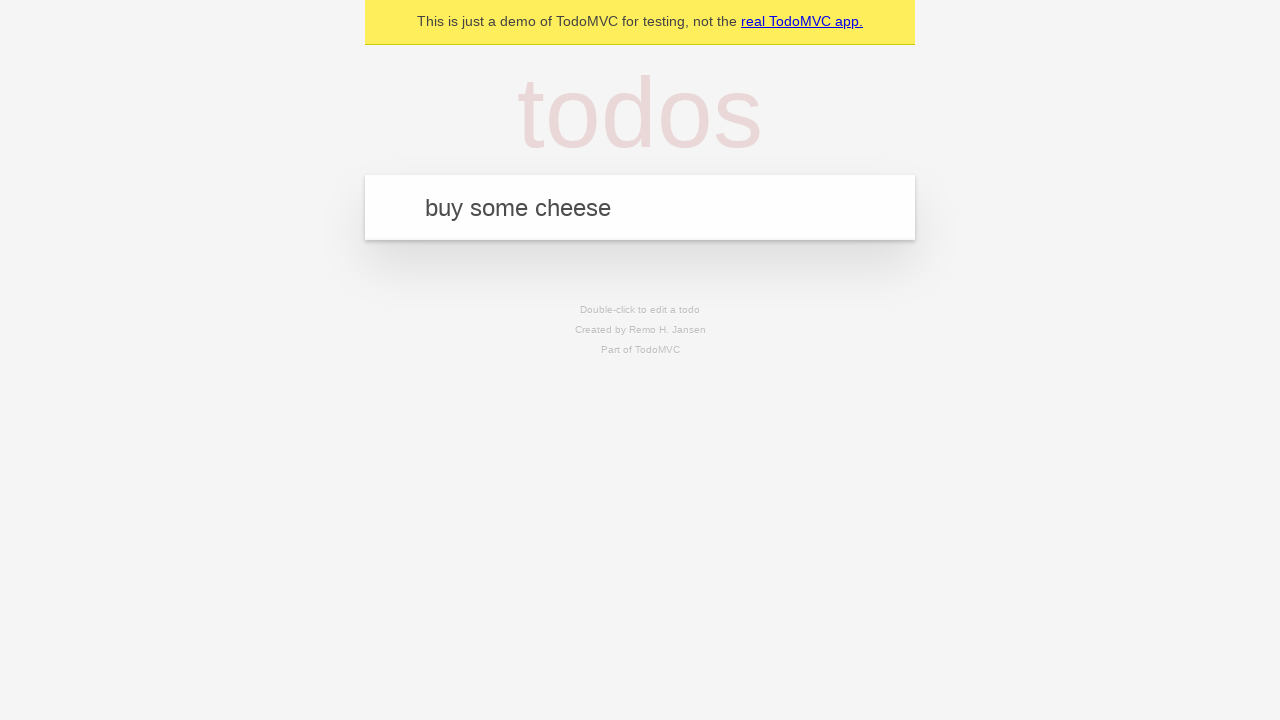

Pressed Enter to add todo item 'buy some cheese' to the list on internal:attr=[placeholder="What needs to be done?"i]
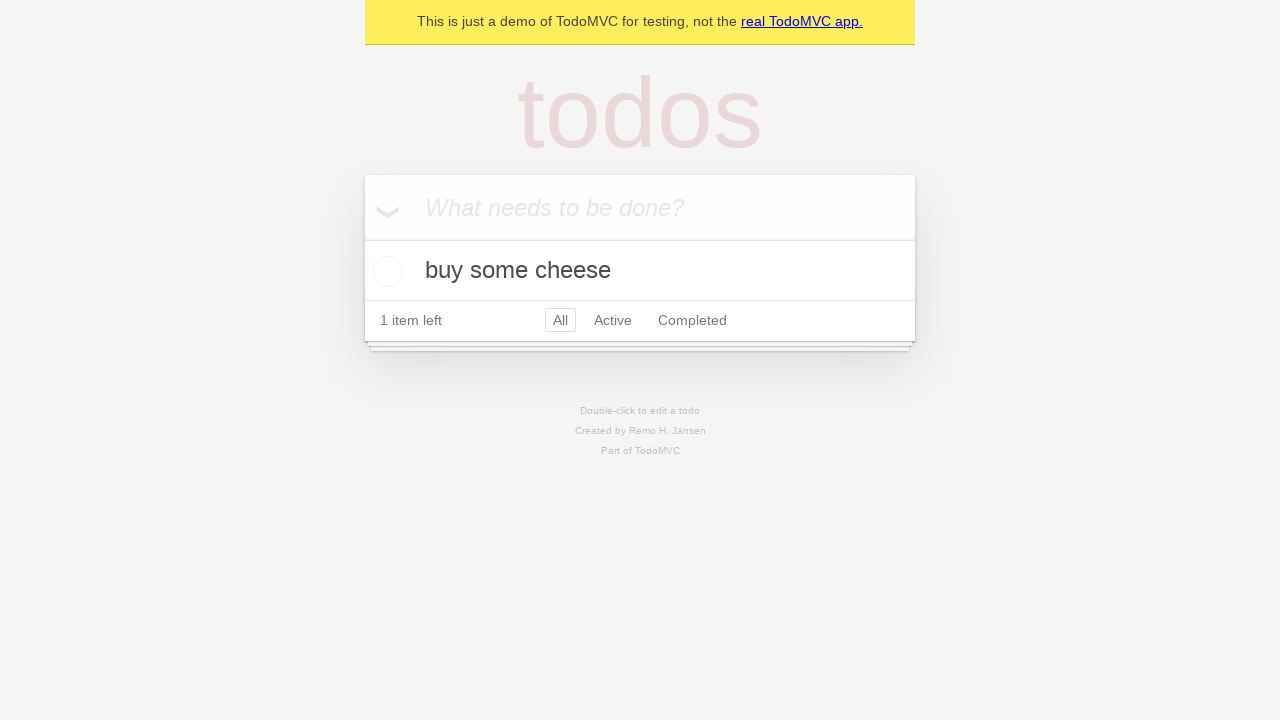

Filled todo input with 'feed the cat' on internal:attr=[placeholder="What needs to be done?"i]
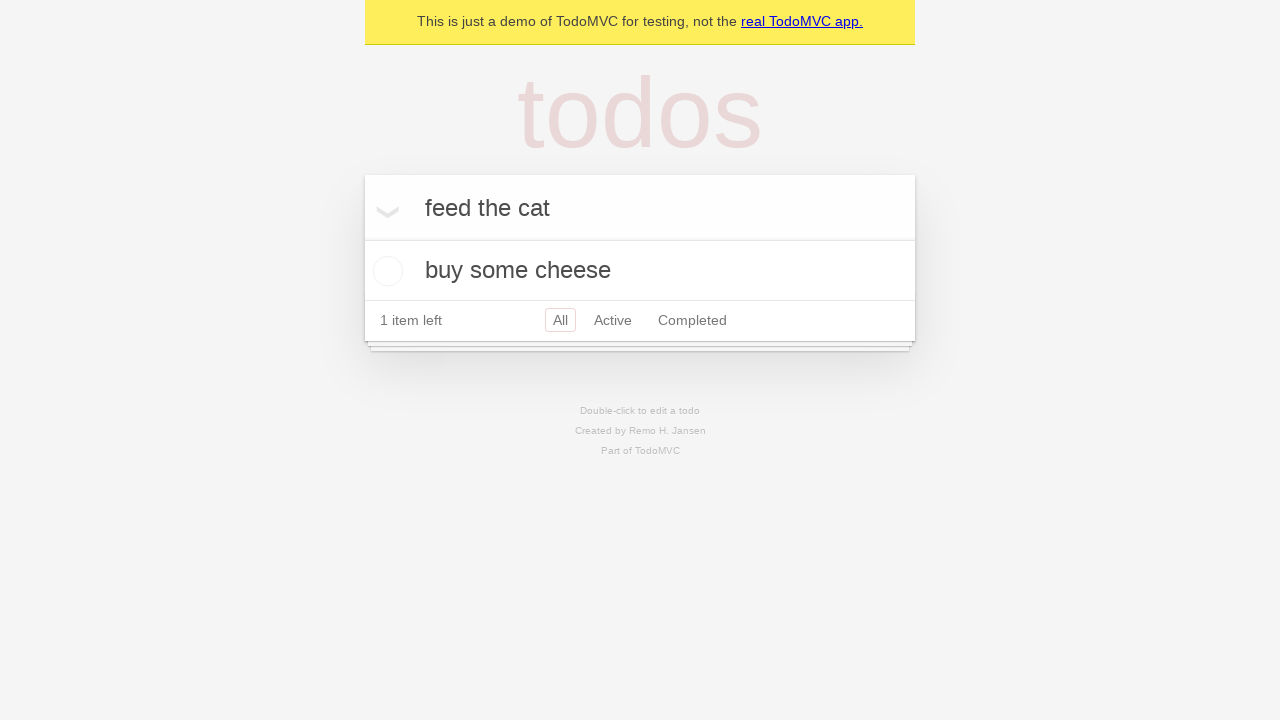

Pressed Enter to add todo item 'feed the cat' to the list on internal:attr=[placeholder="What needs to be done?"i]
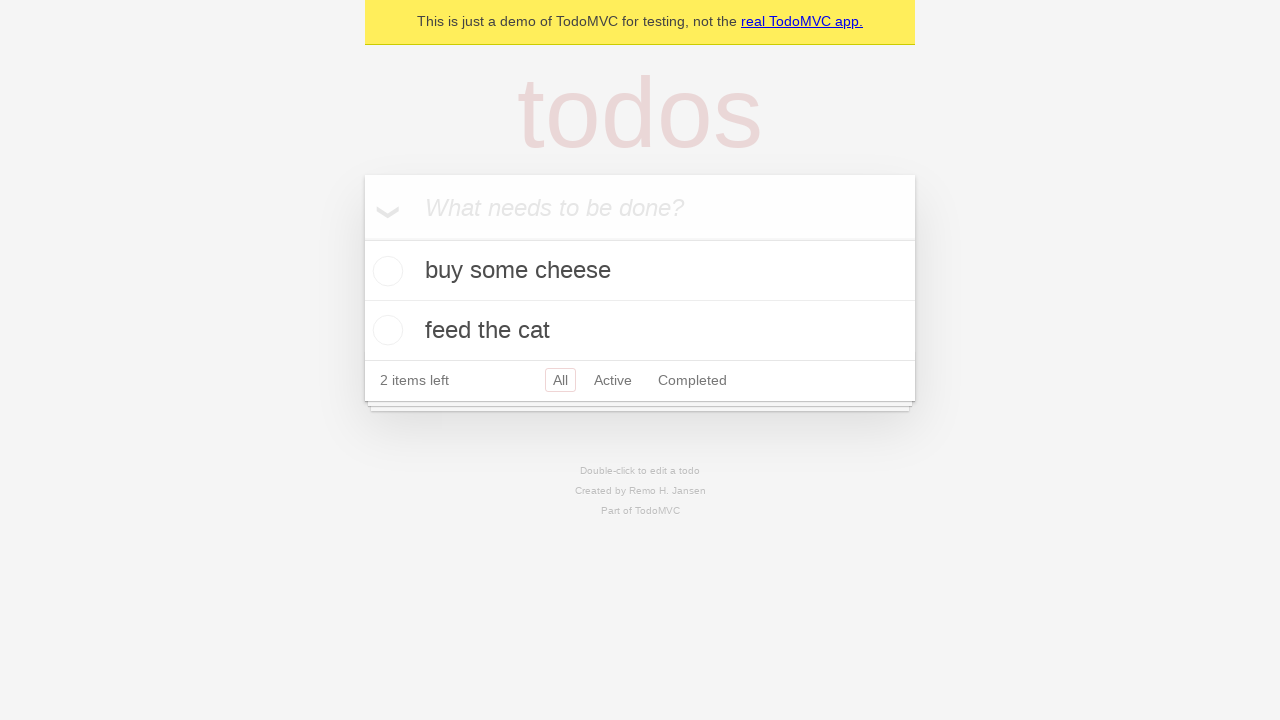

Filled todo input with 'book a doctors appointment' on internal:attr=[placeholder="What needs to be done?"i]
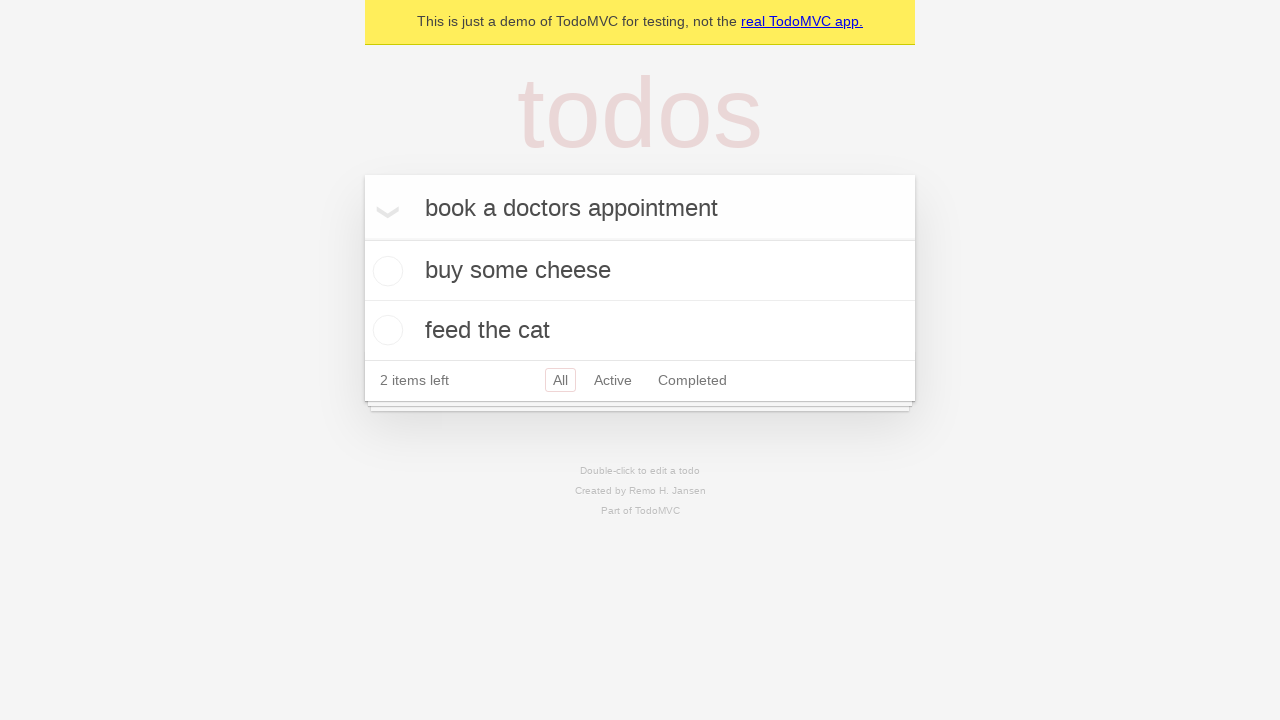

Pressed Enter to add todo item 'book a doctors appointment' to the list on internal:attr=[placeholder="What needs to be done?"i]
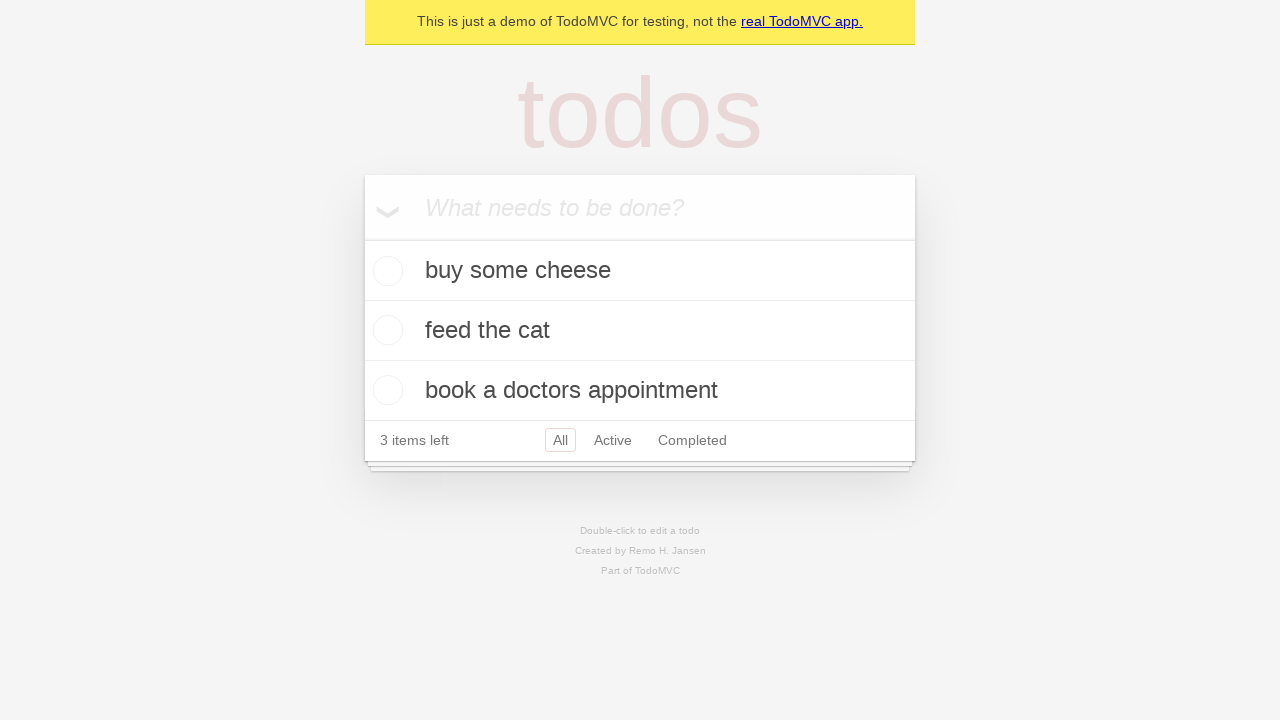

Verified that '3 items left' counter is displayed
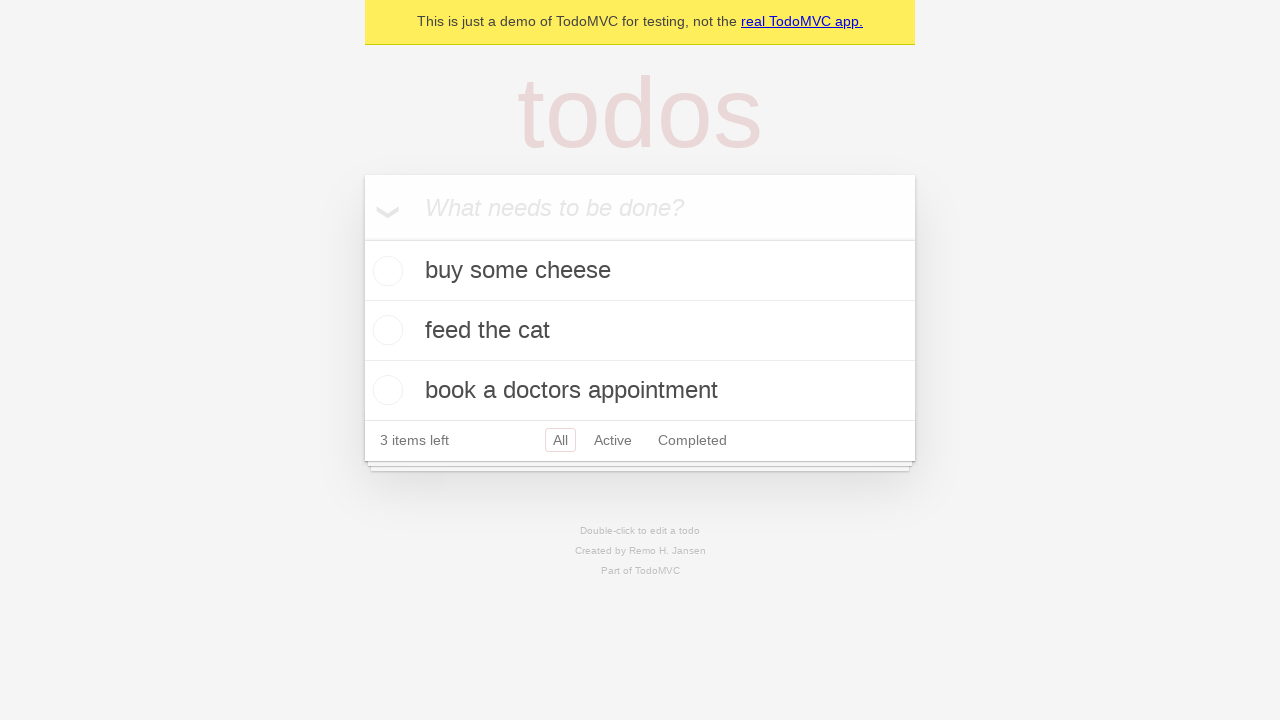

Confirmed that all 3 todo items are present in the DOM
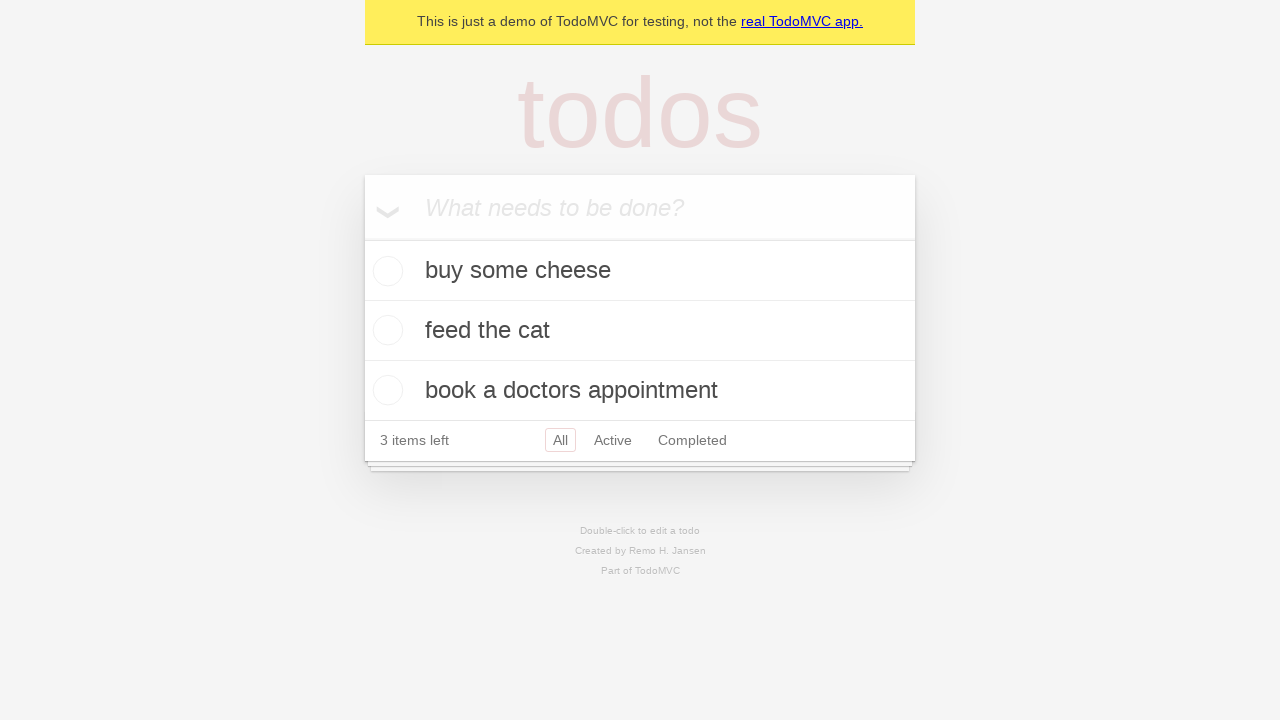

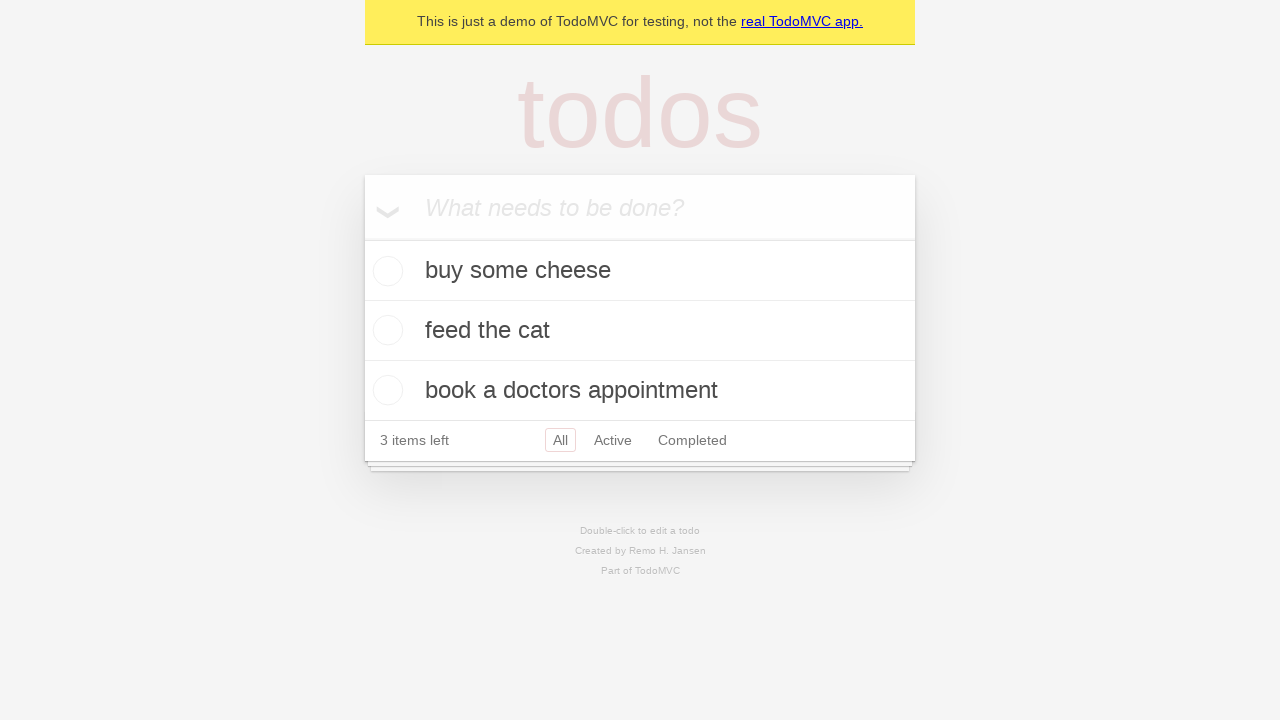